Navigates to automation practice page, iterates through table rows to find courses containing "Python", and verifies the price is "25"

Starting URL: https://rahulshettyacademy.com/AutomationPractice/

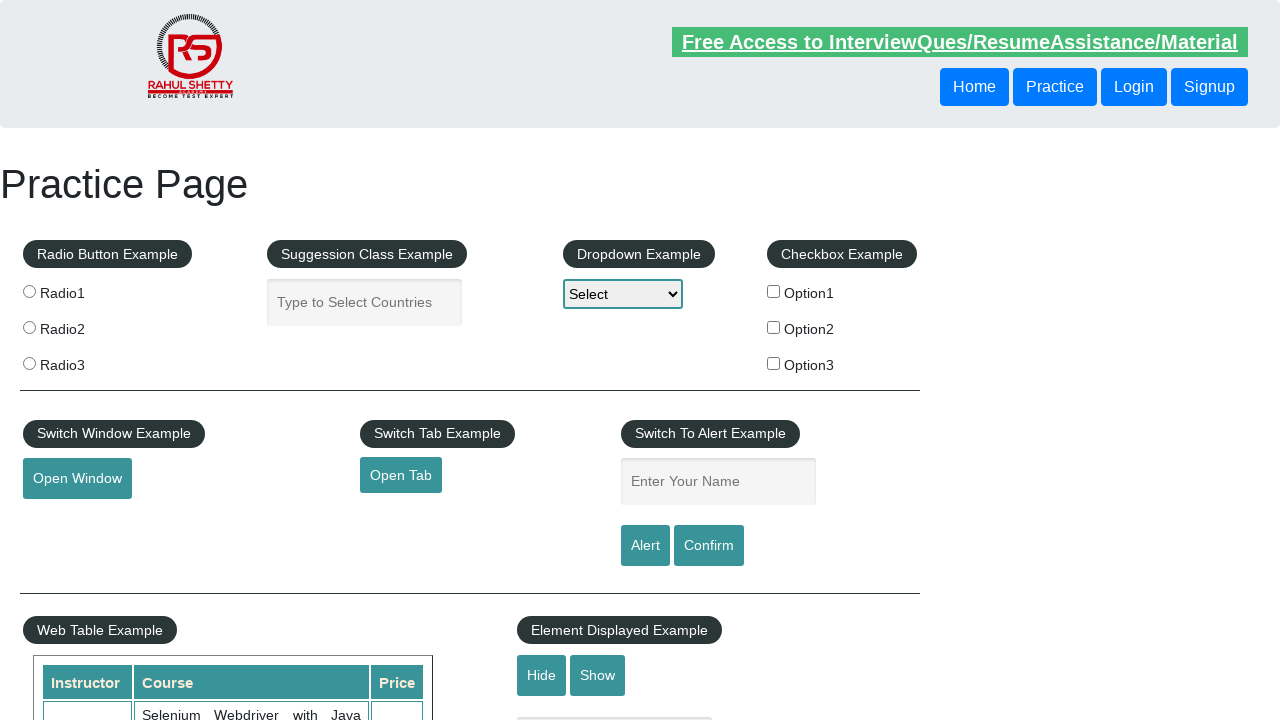

Waited for table to load - second column cells are visible
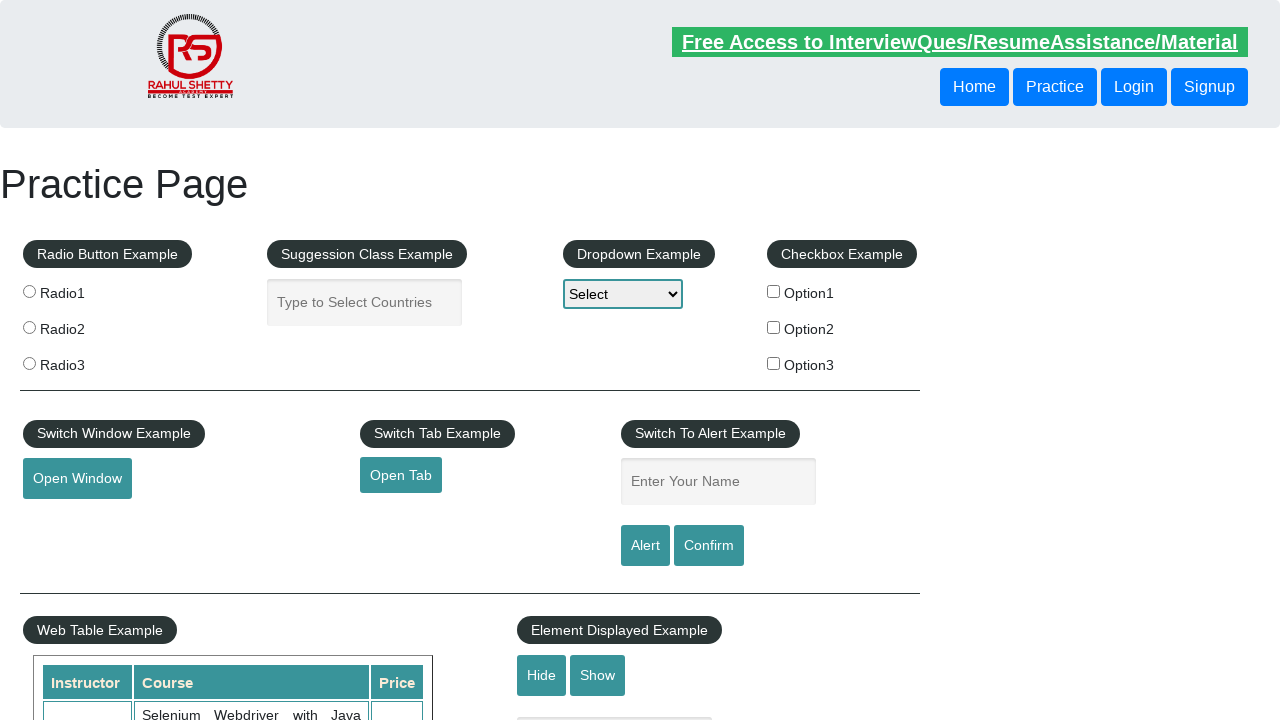

Retrieved all cells from second column of table
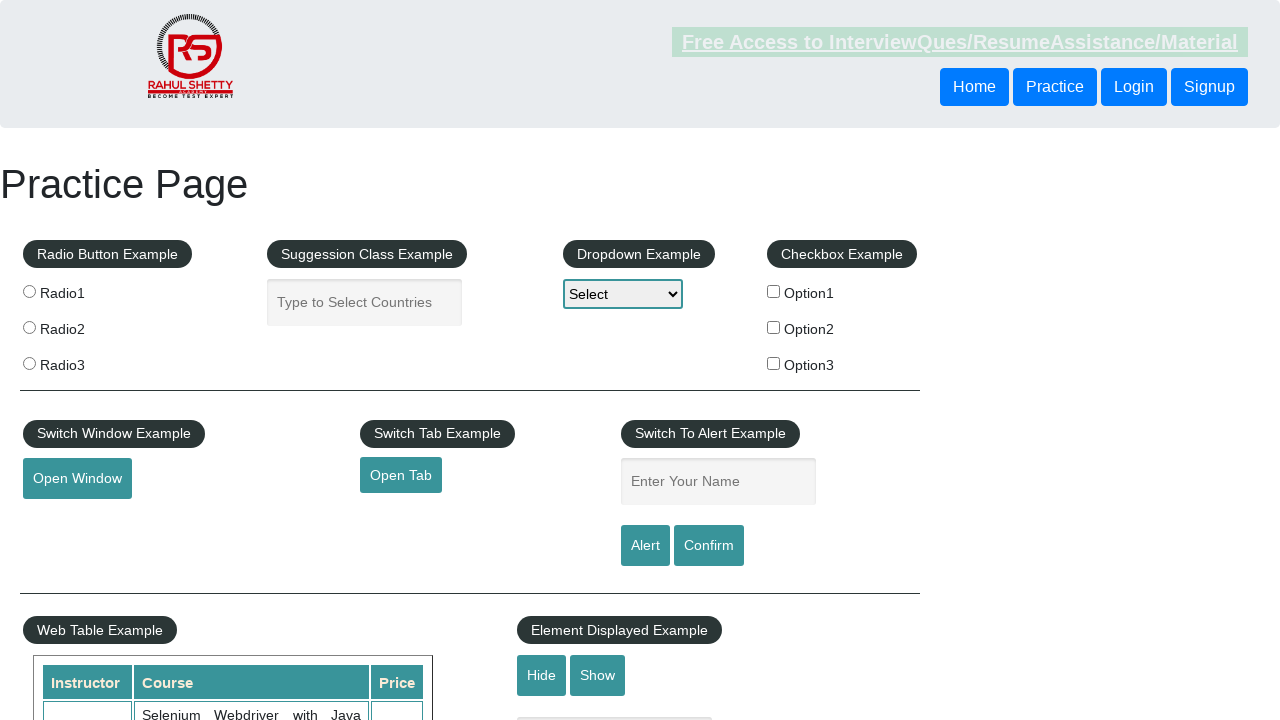

Found Python course in row 7: Master Selenium Automation in simple Python Language
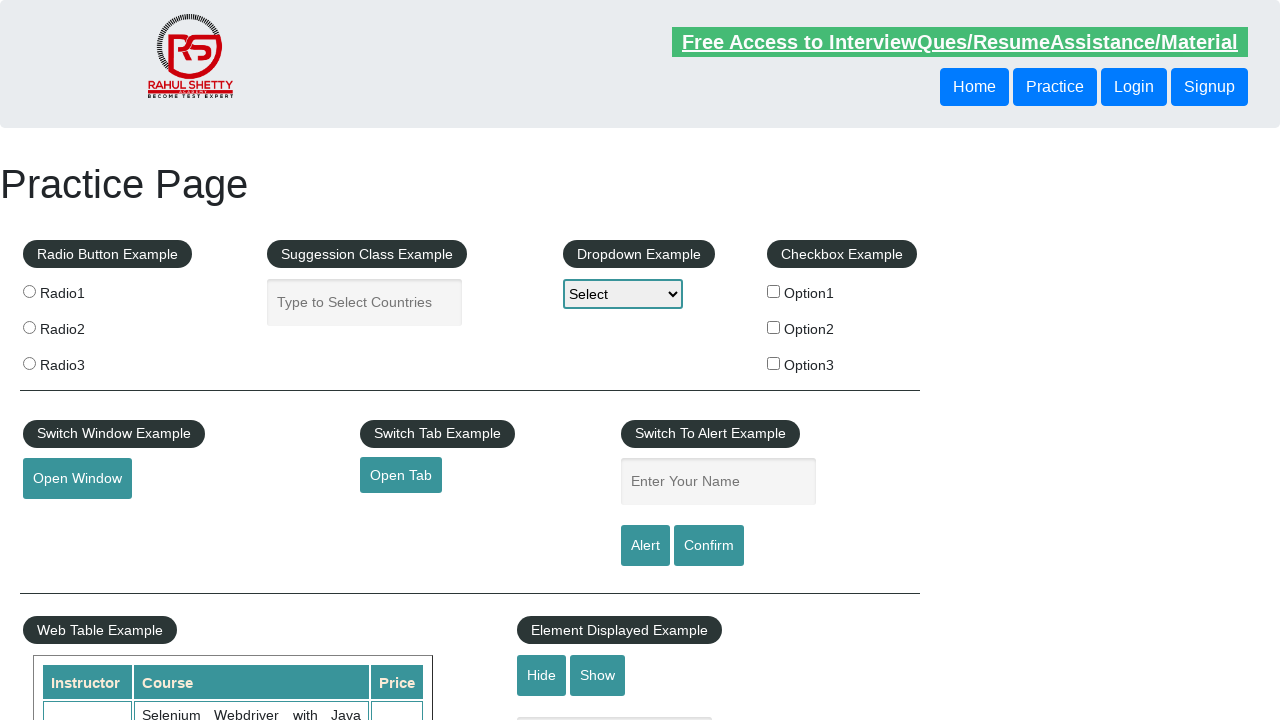

Retrieved price for Python course: 25
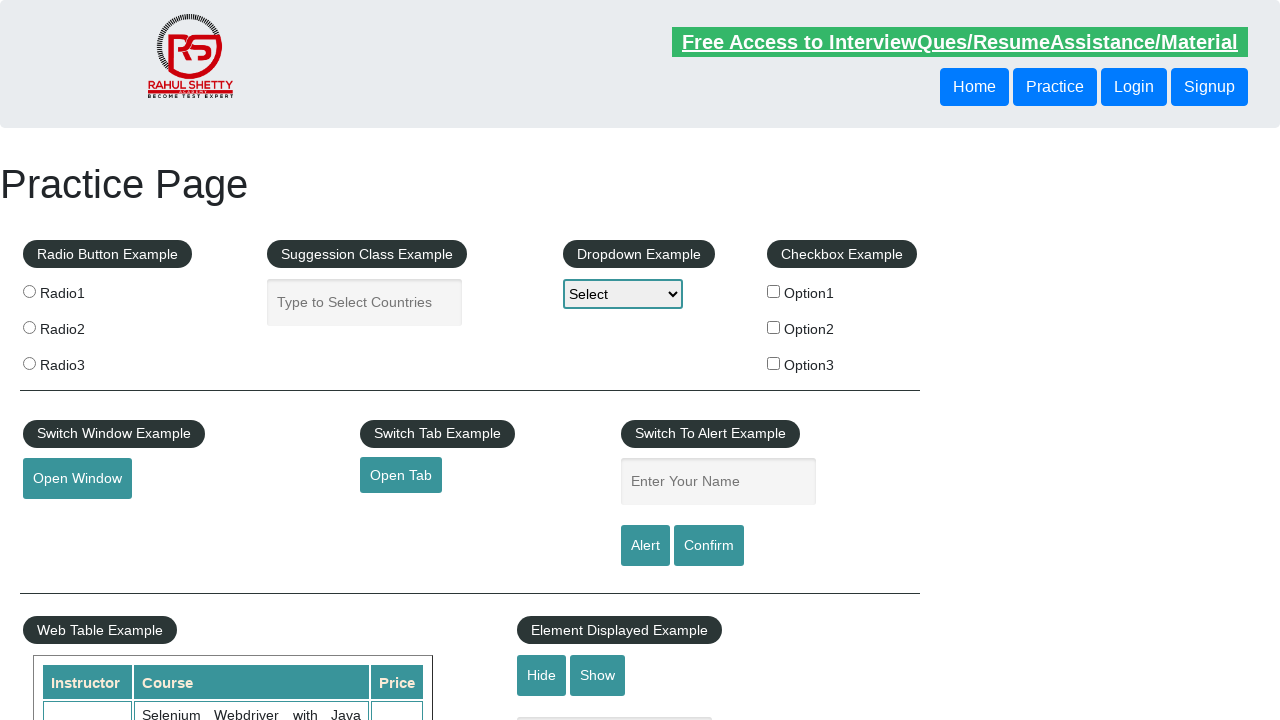

Verified price is 25 for Python course at row 7
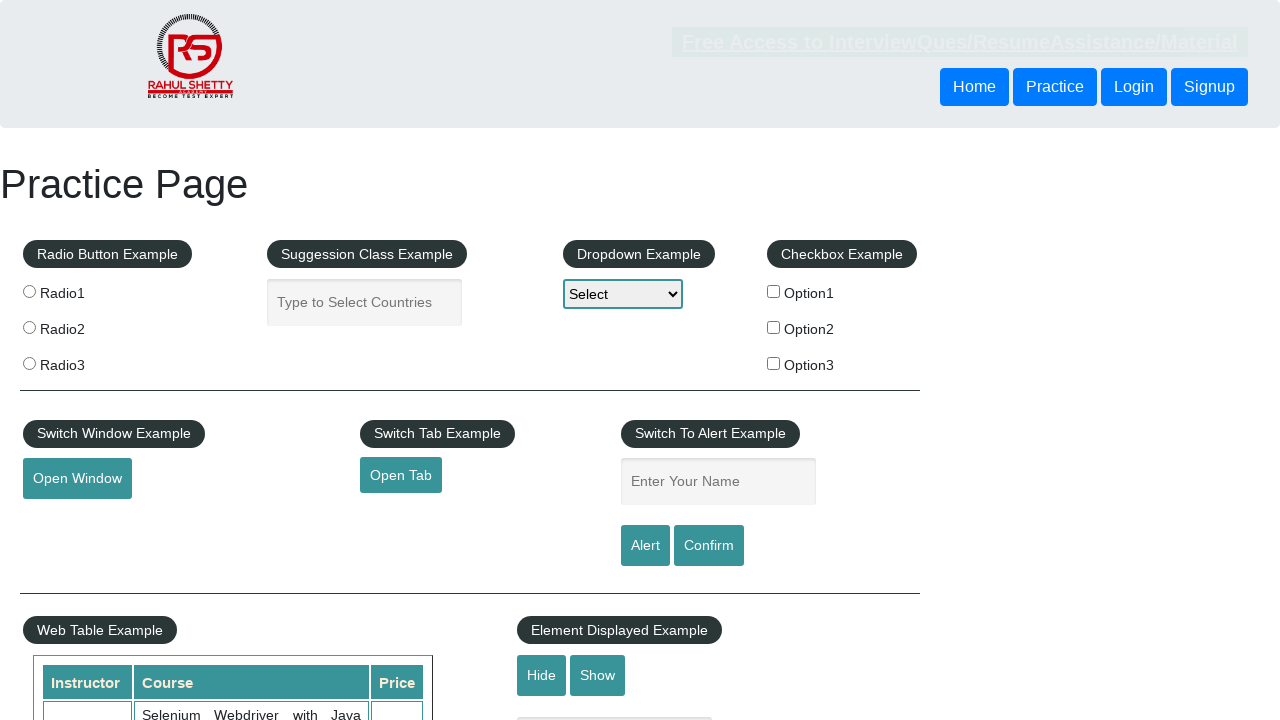

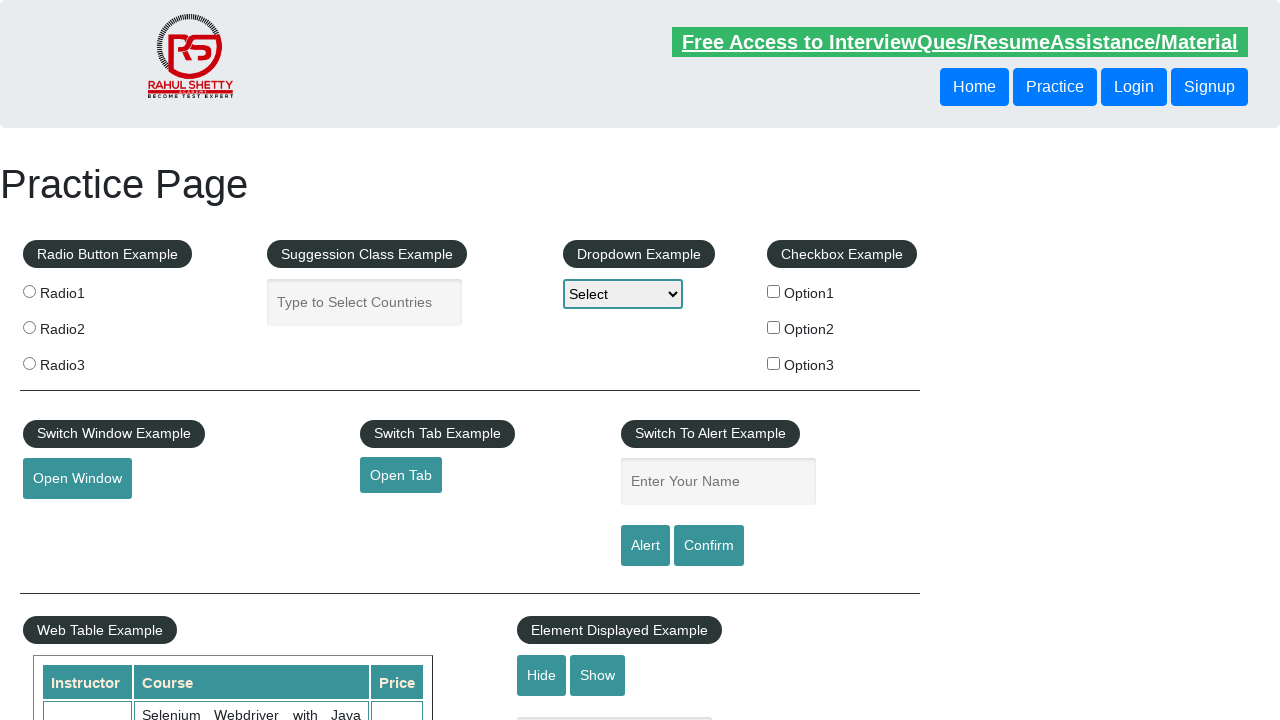